Tests filtering to display all todo items after applying other filters

Starting URL: https://demo.playwright.dev/todomvc

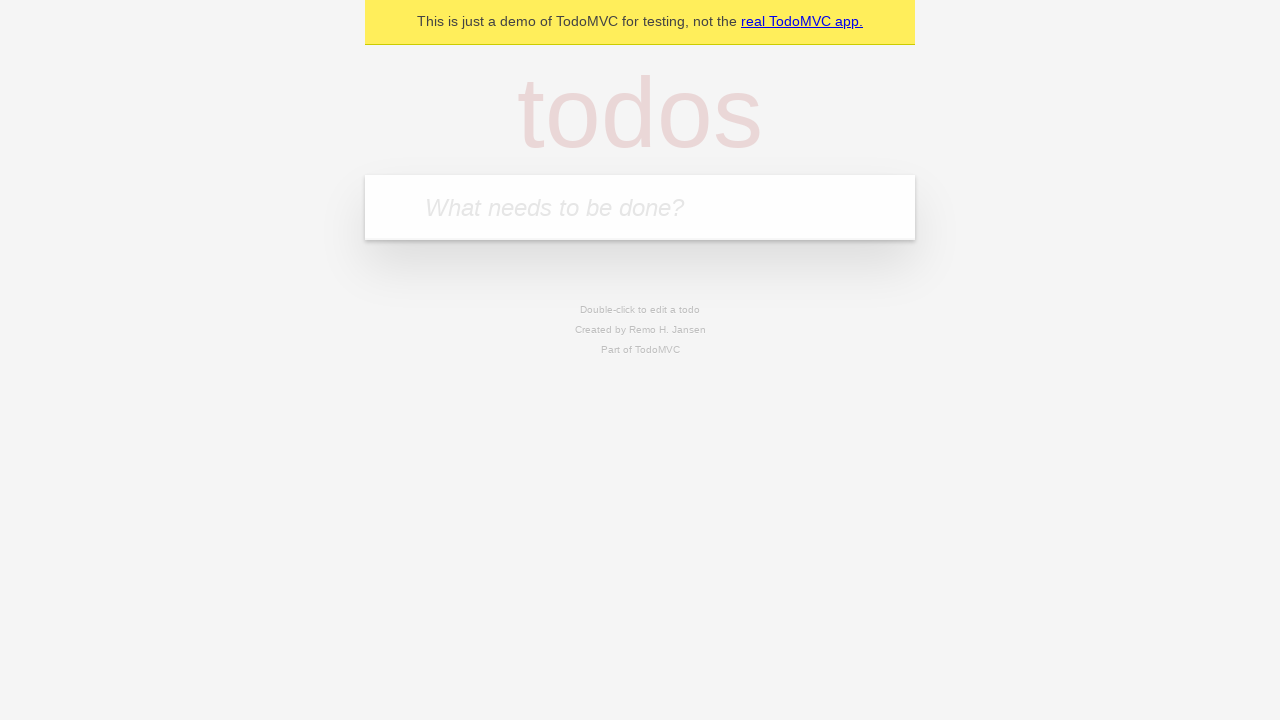

Filled todo input with 'buy some cheese' on internal:attr=[placeholder="What needs to be done?"i]
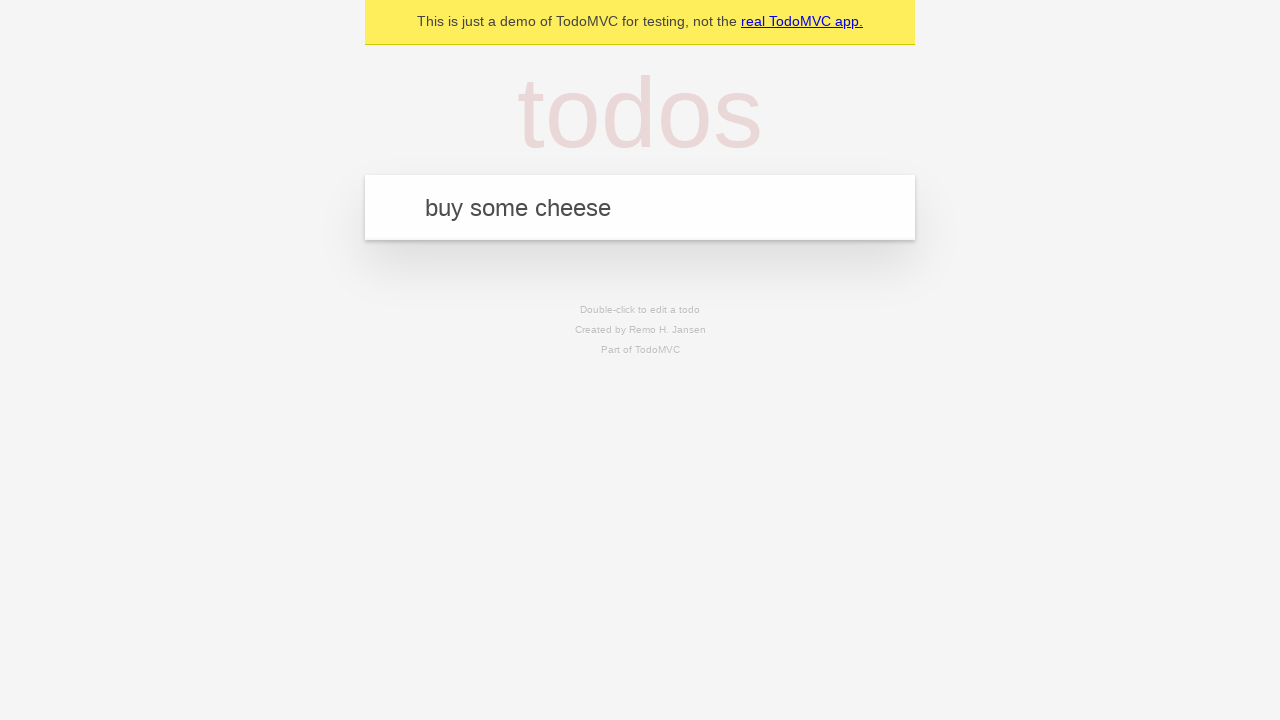

Pressed Enter to add todo 'buy some cheese' on internal:attr=[placeholder="What needs to be done?"i]
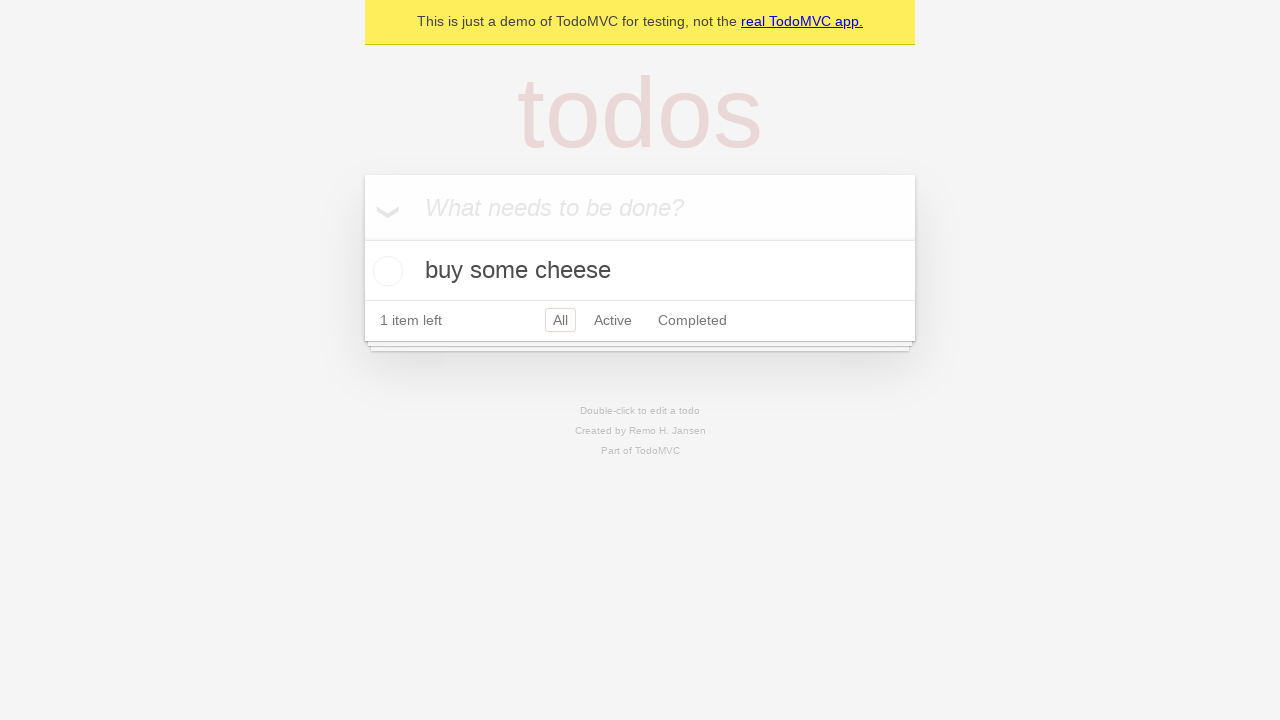

Filled todo input with 'feed the cat' on internal:attr=[placeholder="What needs to be done?"i]
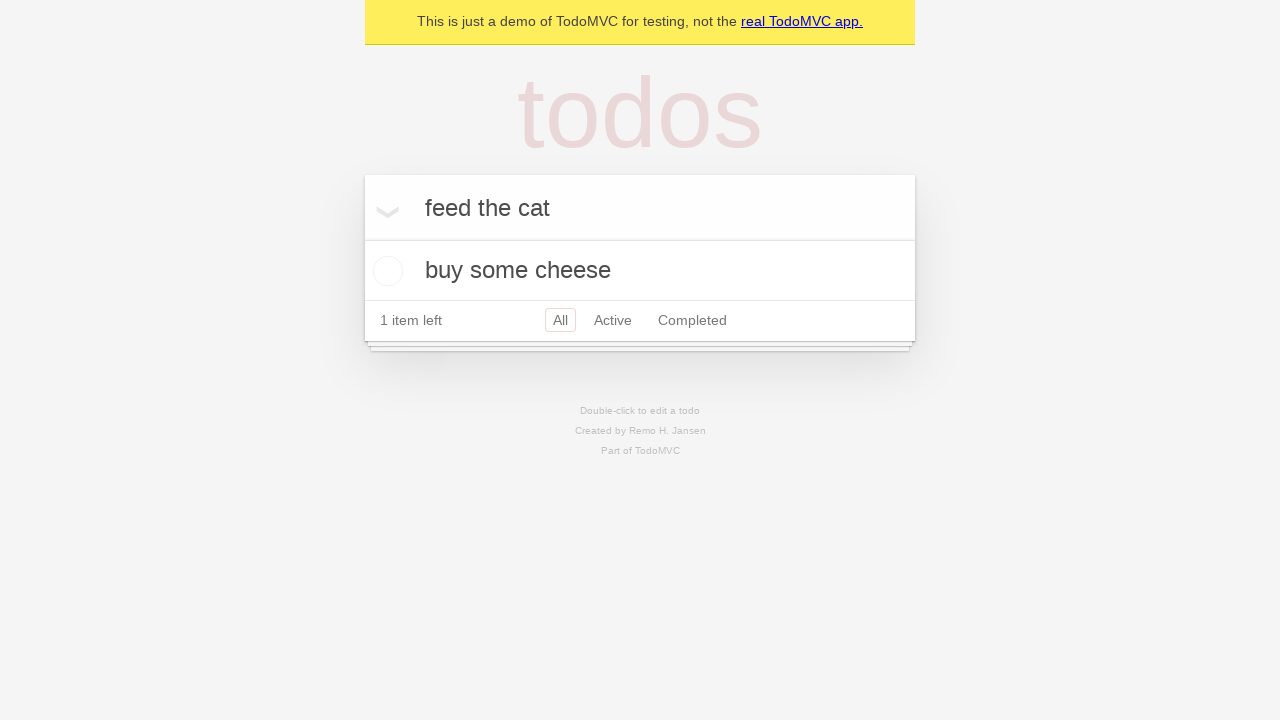

Pressed Enter to add todo 'feed the cat' on internal:attr=[placeholder="What needs to be done?"i]
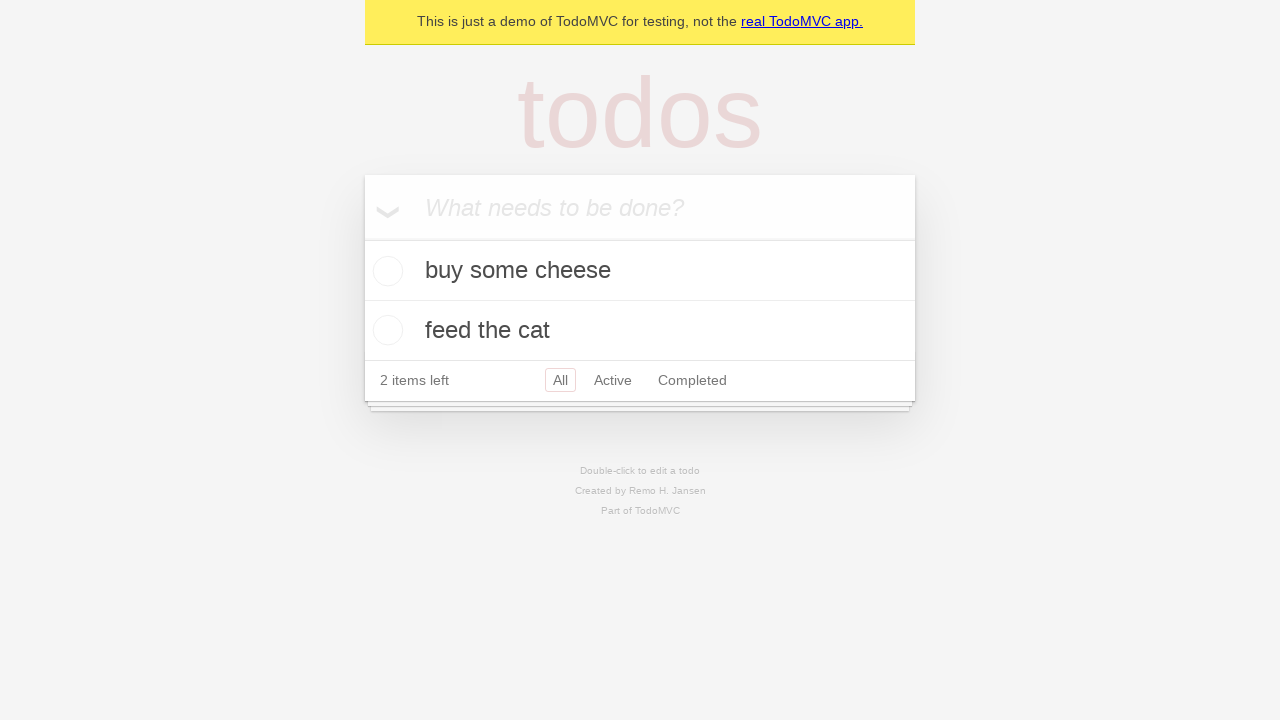

Filled todo input with 'book a doctors appointment' on internal:attr=[placeholder="What needs to be done?"i]
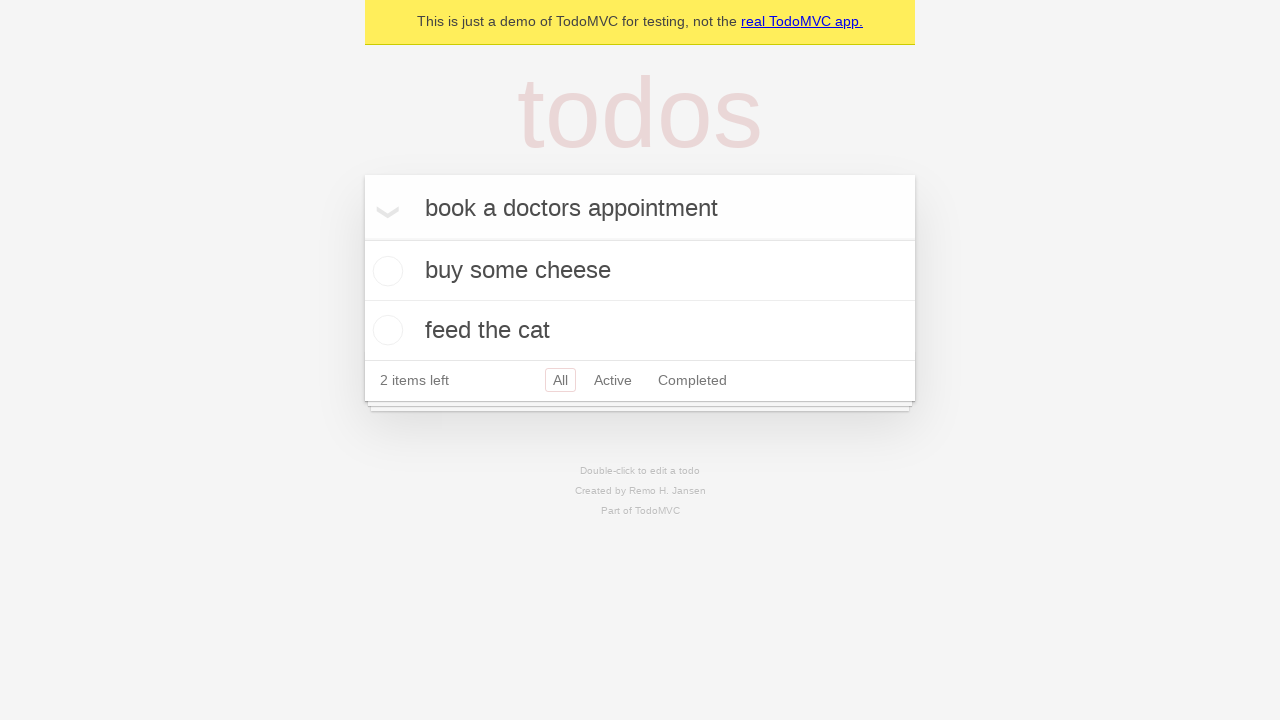

Pressed Enter to add todo 'book a doctors appointment' on internal:attr=[placeholder="What needs to be done?"i]
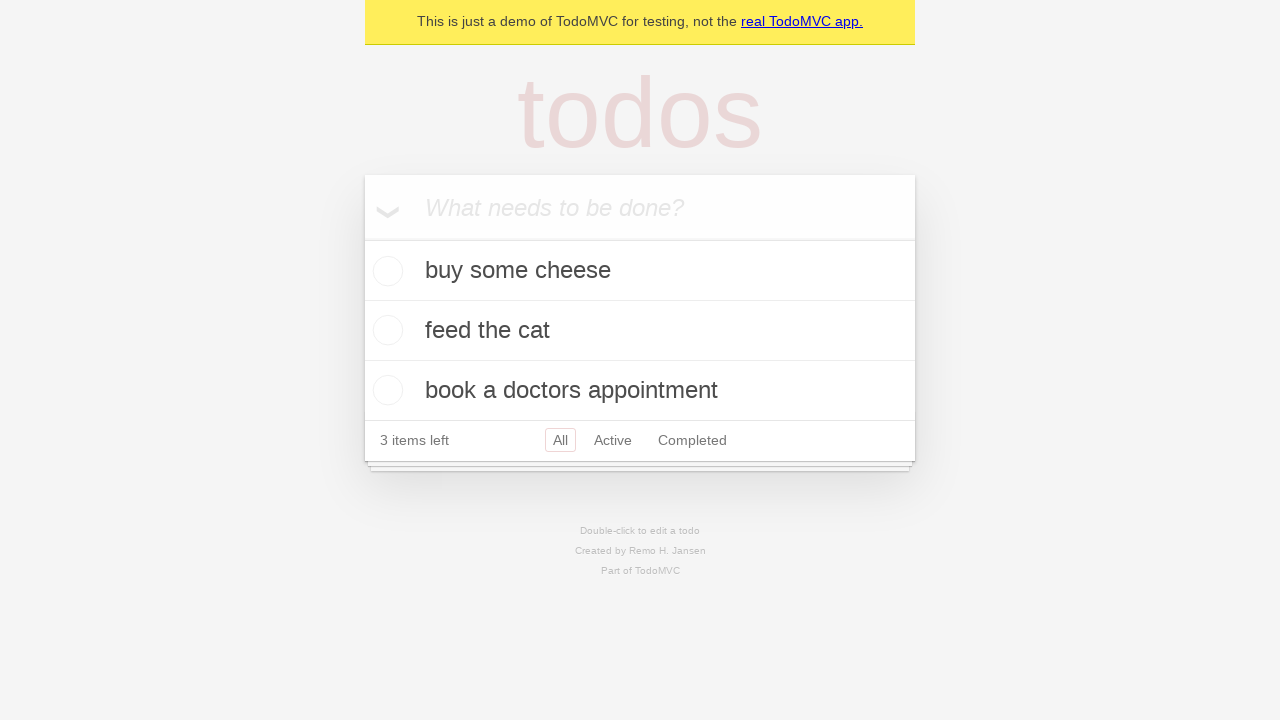

All 3 todos have been added to the list
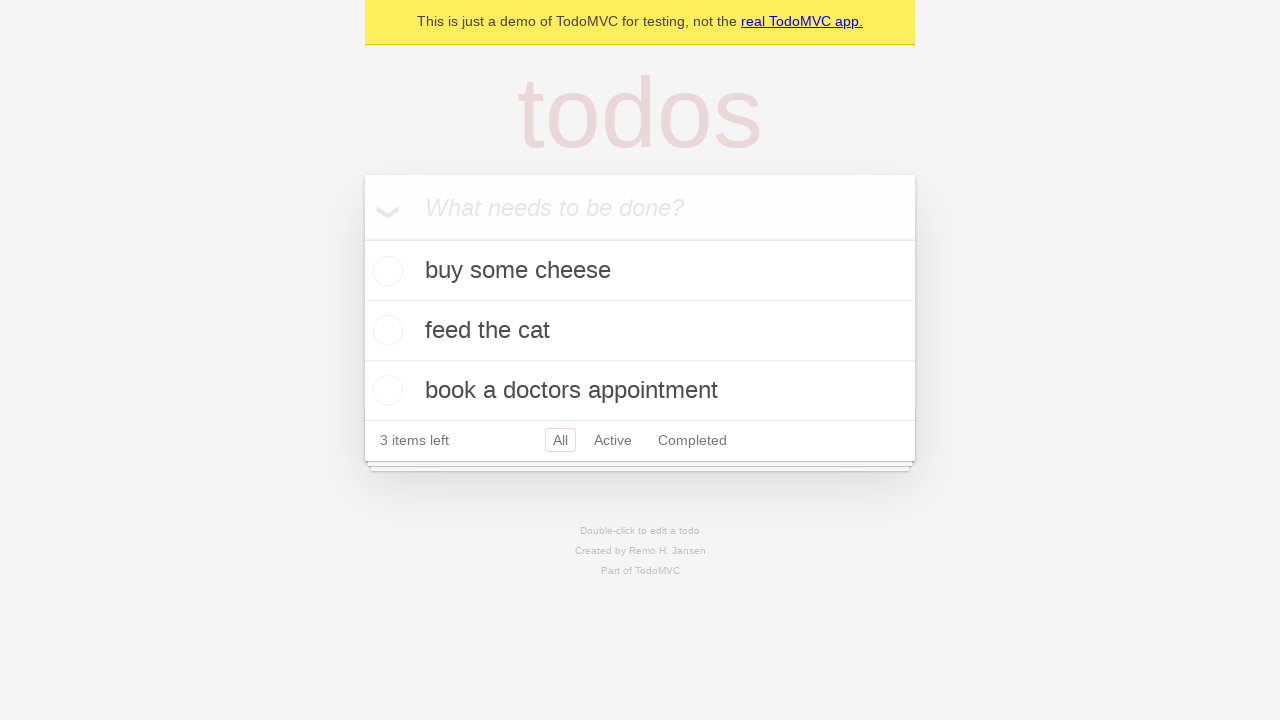

Checked the second todo item at (385, 330) on internal:testid=[data-testid="todo-item"s] >> nth=1 >> internal:role=checkbox
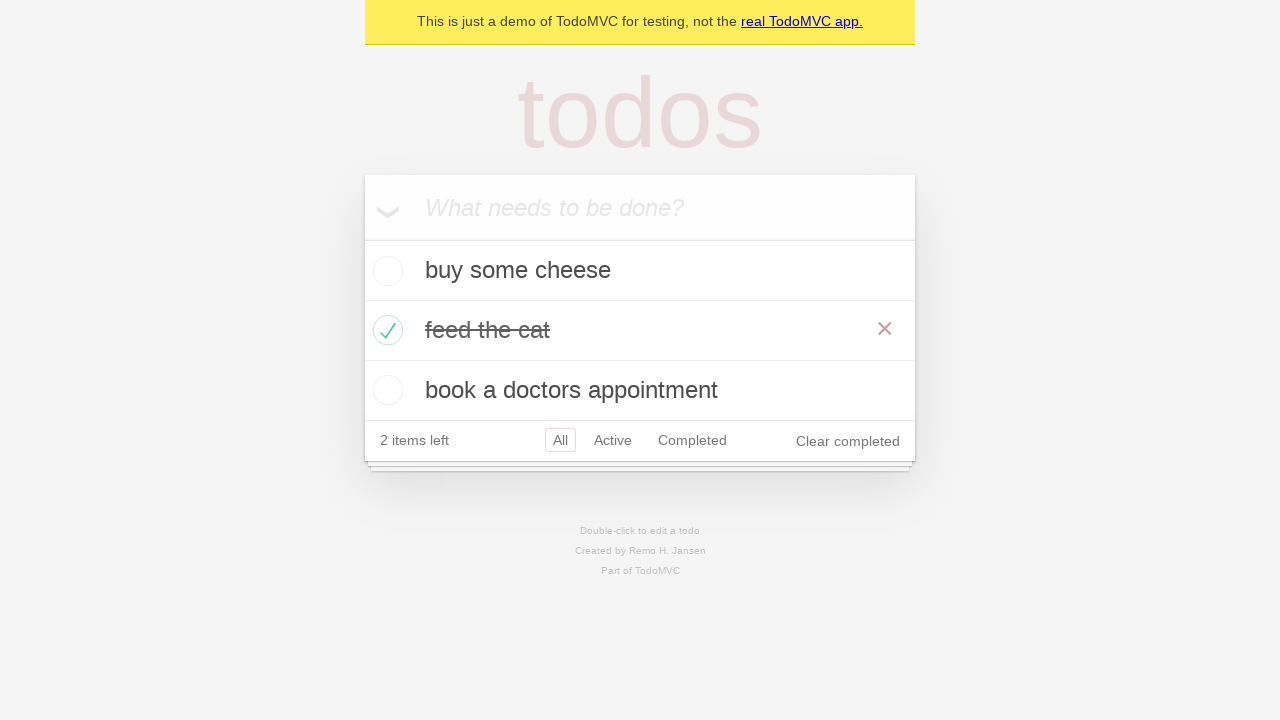

Clicked 'Active' filter to show only active todos at (613, 440) on internal:role=link[name="Active"i]
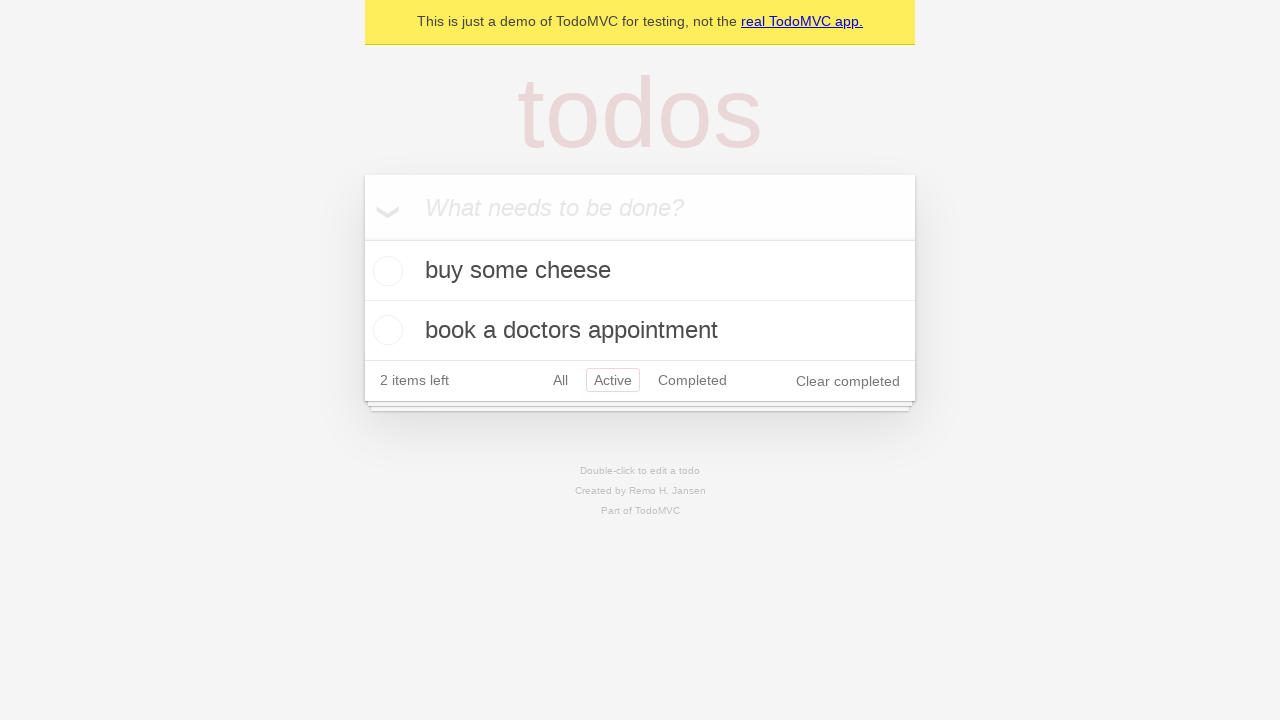

Clicked 'Completed' filter to show only completed todos at (692, 380) on internal:role=link[name="Completed"i]
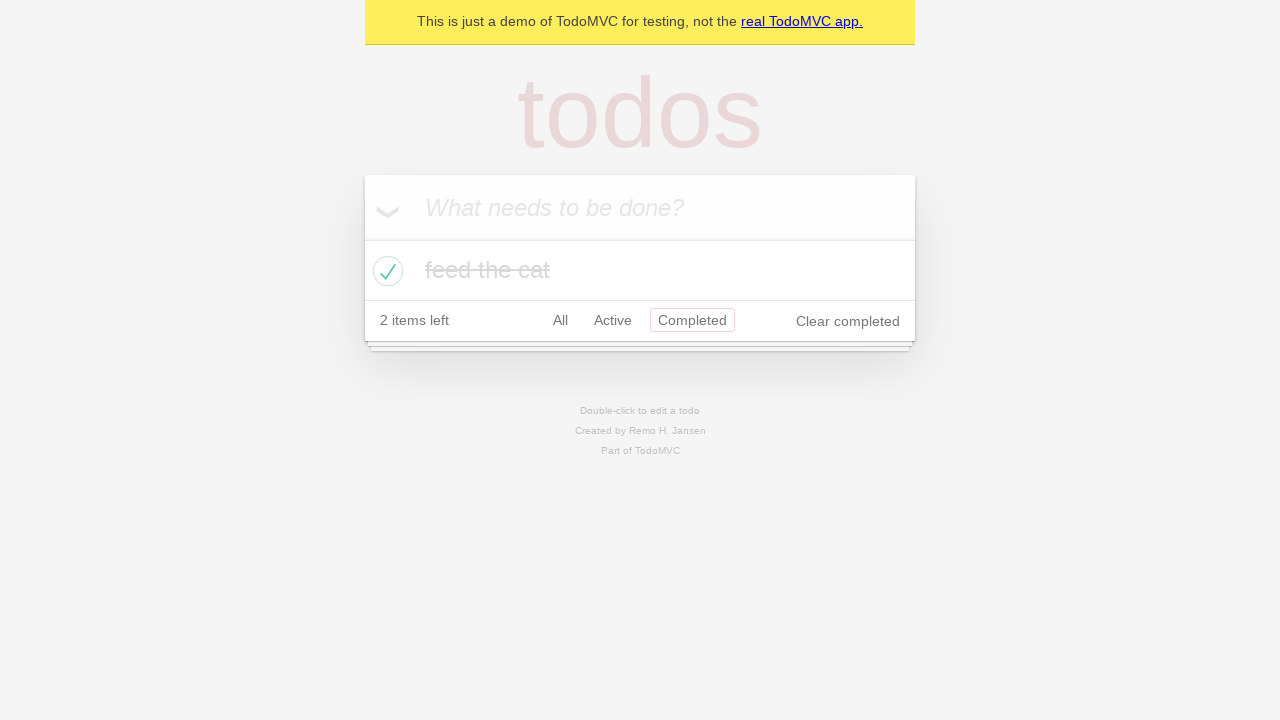

Clicked 'All' filter to display all todo items at (560, 320) on internal:role=link[name="All"i]
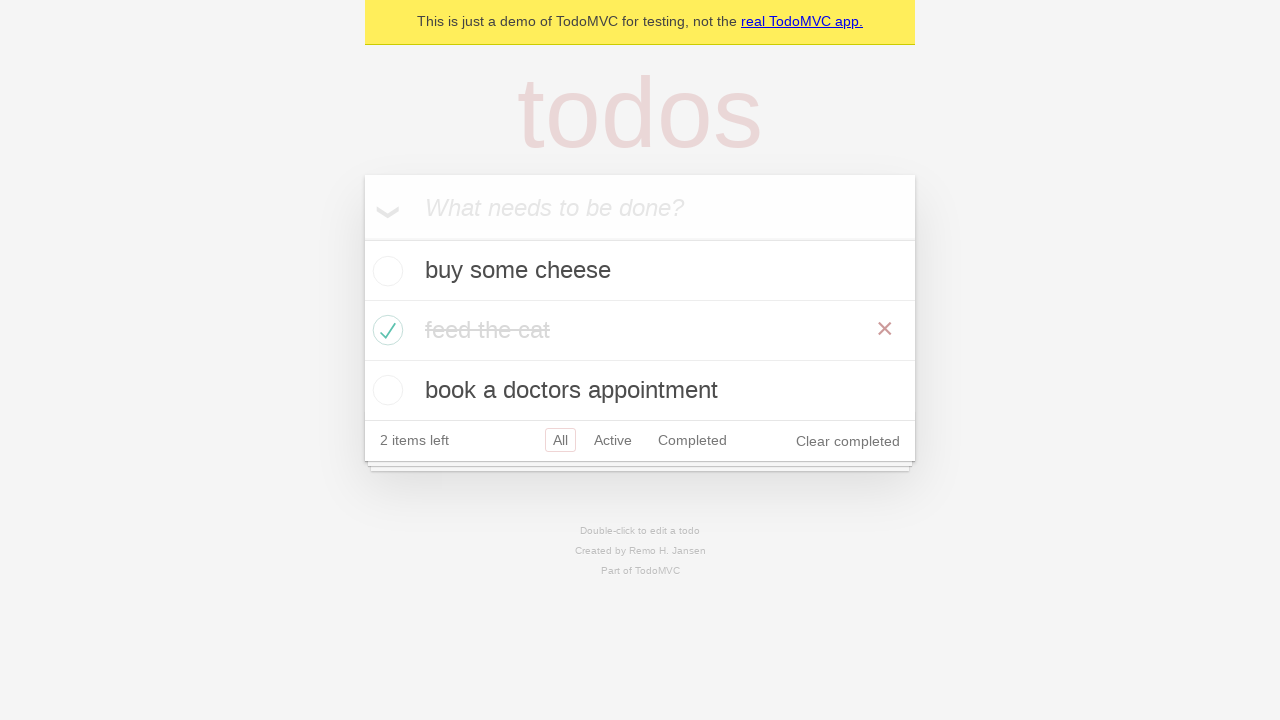

Verified that all 3 todo items are now visible in the 'All' view
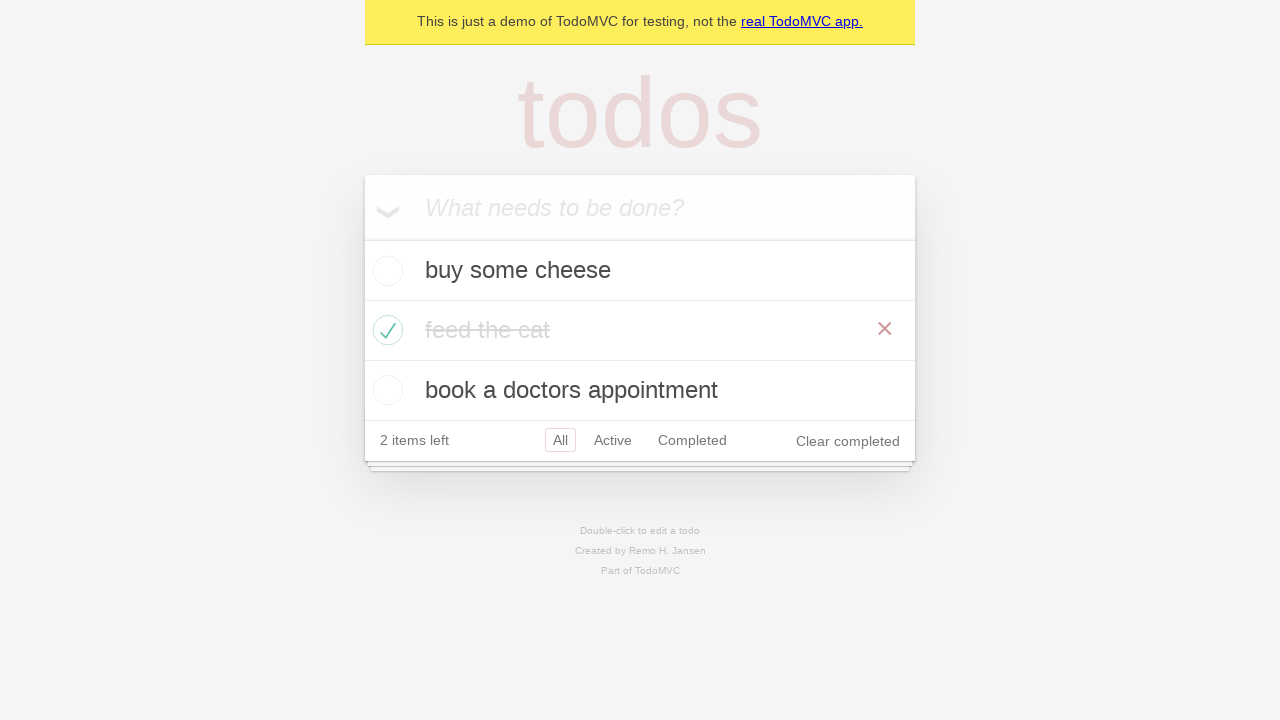

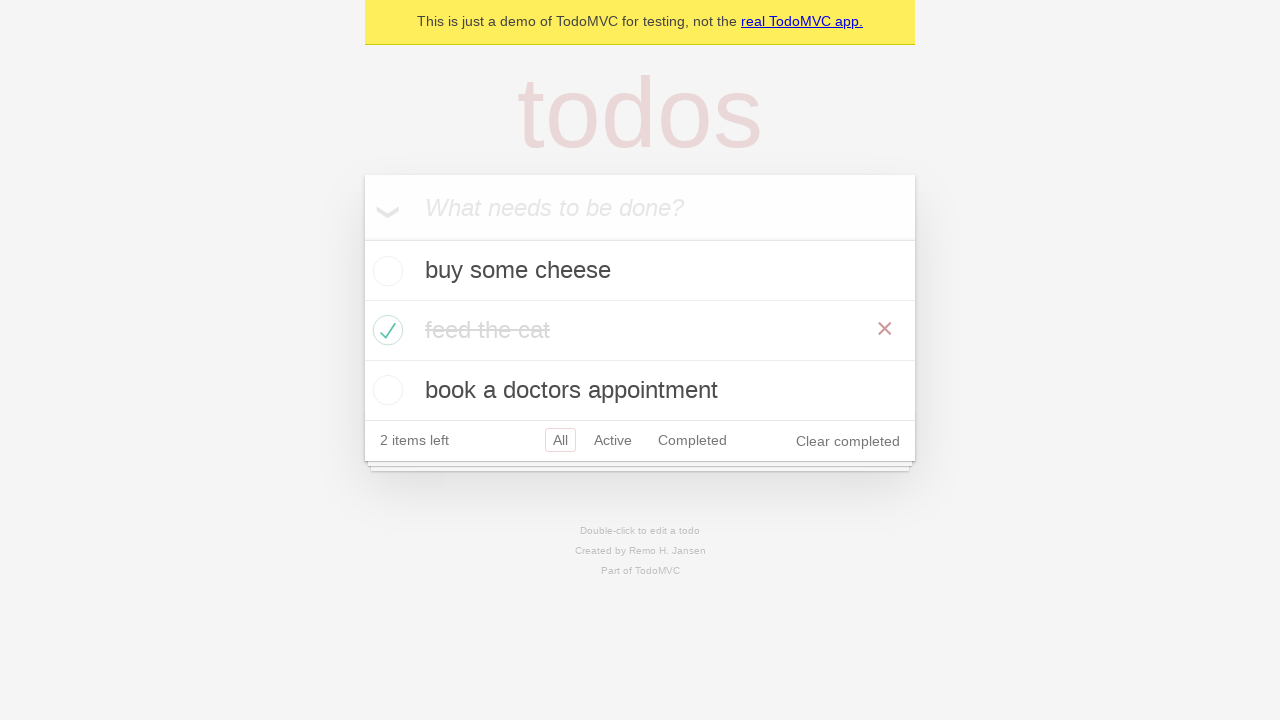